Simply navigates to the banking website to verify it opens

Starting URL: http://lanka.ws/banking

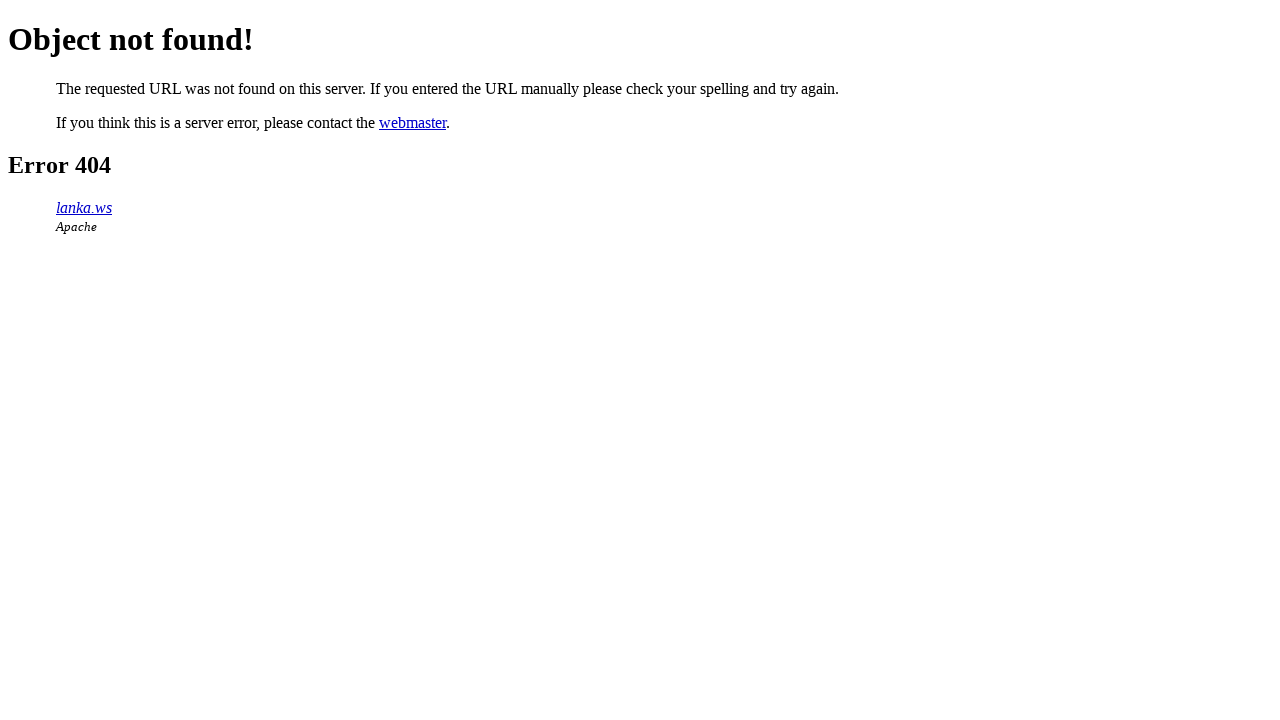

Navigated to banking website at http://lanka.ws/banking
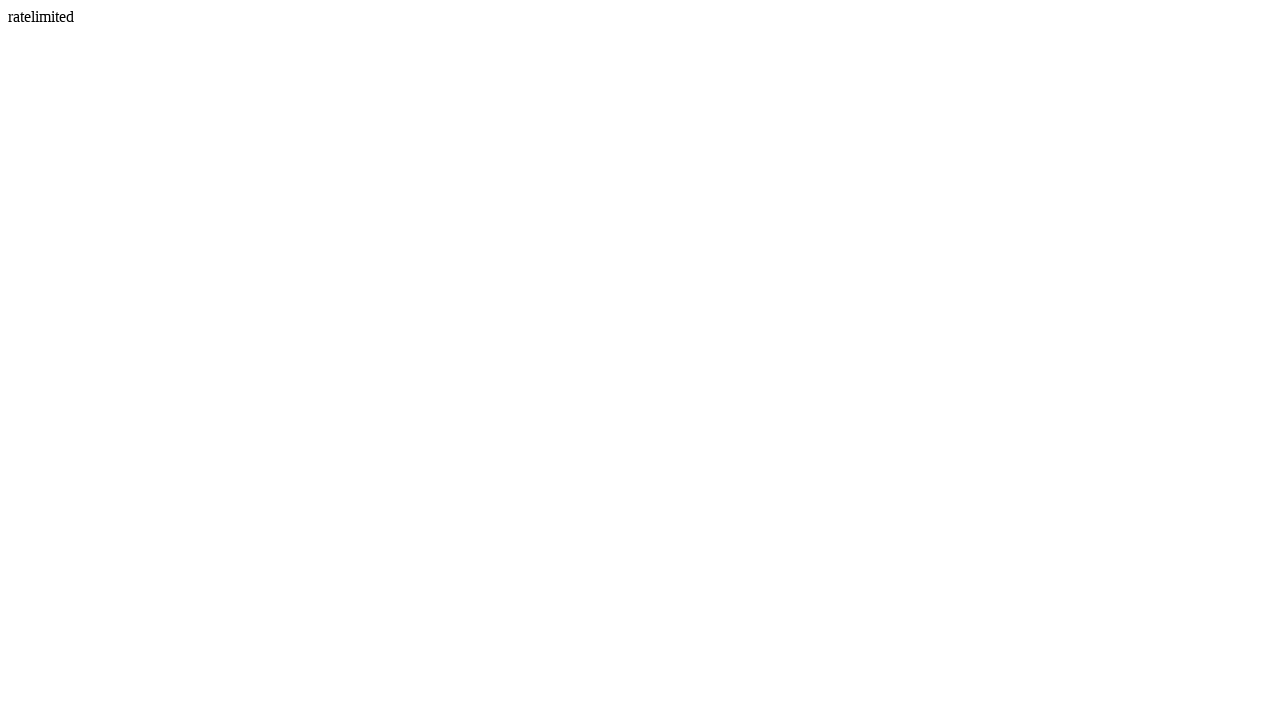

Banking website loaded successfully
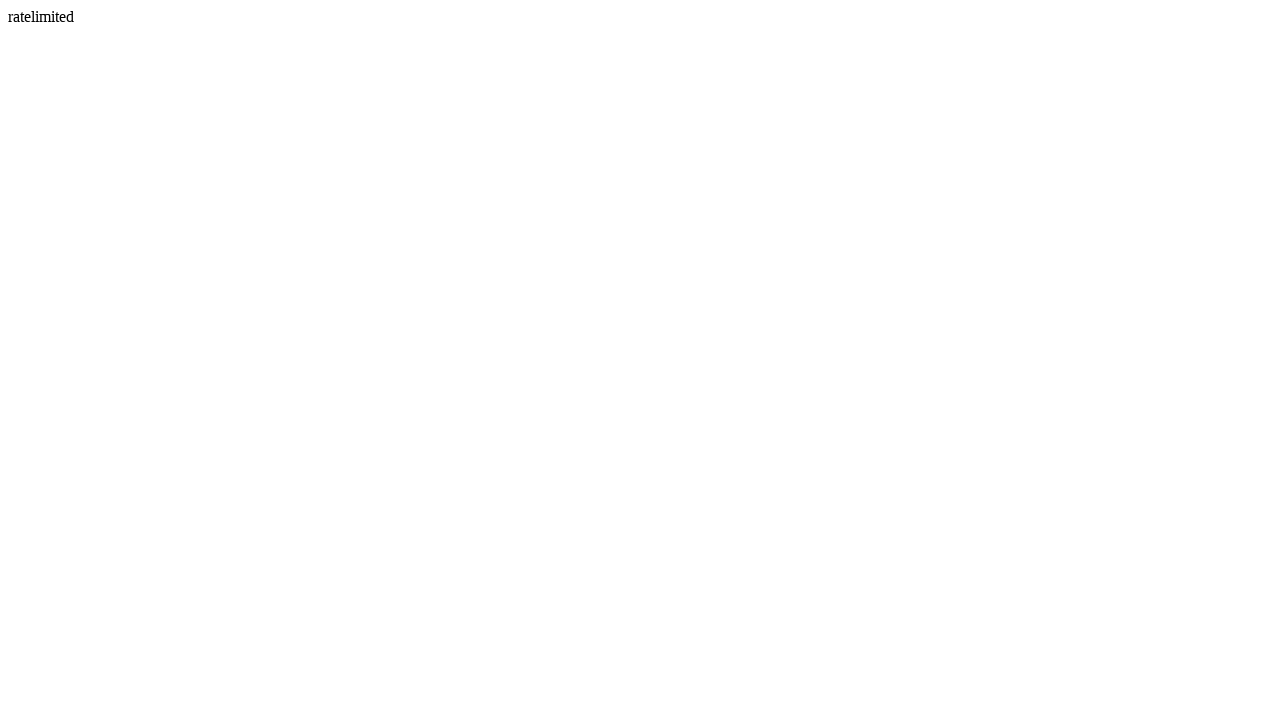

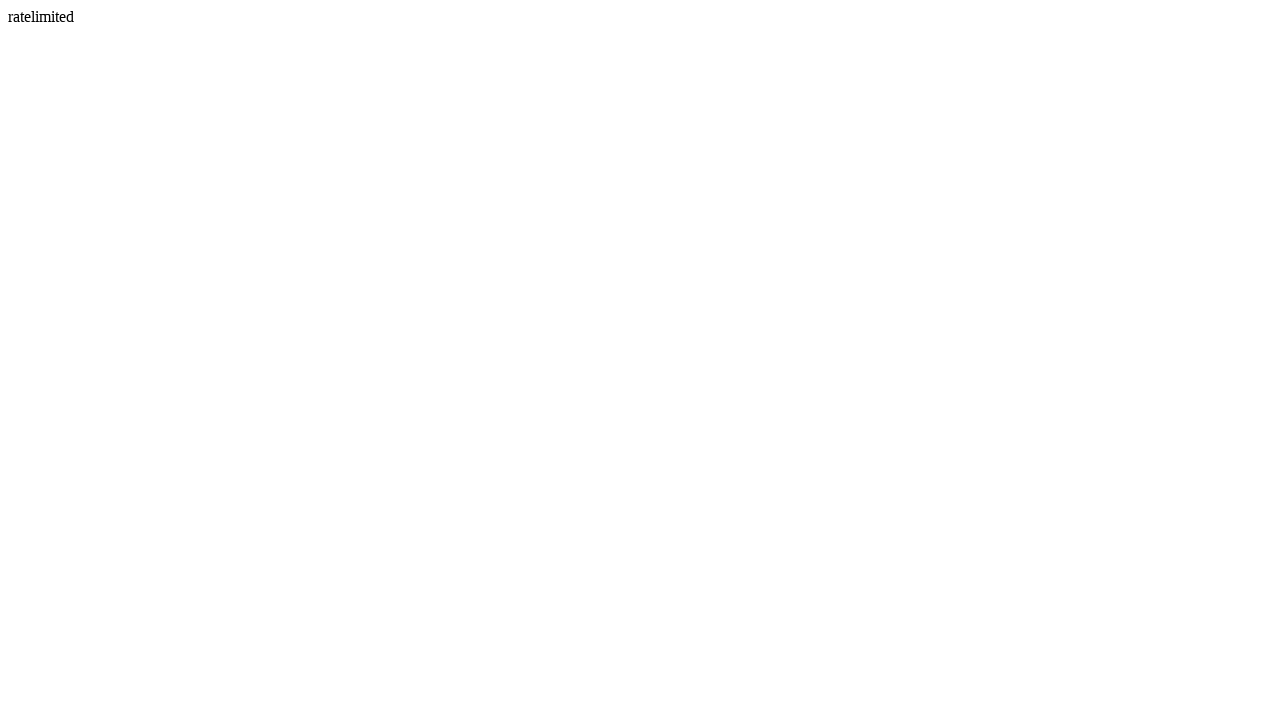